Clicks on Power accessories link in footer

Starting URL: https://www.oneplus.in/

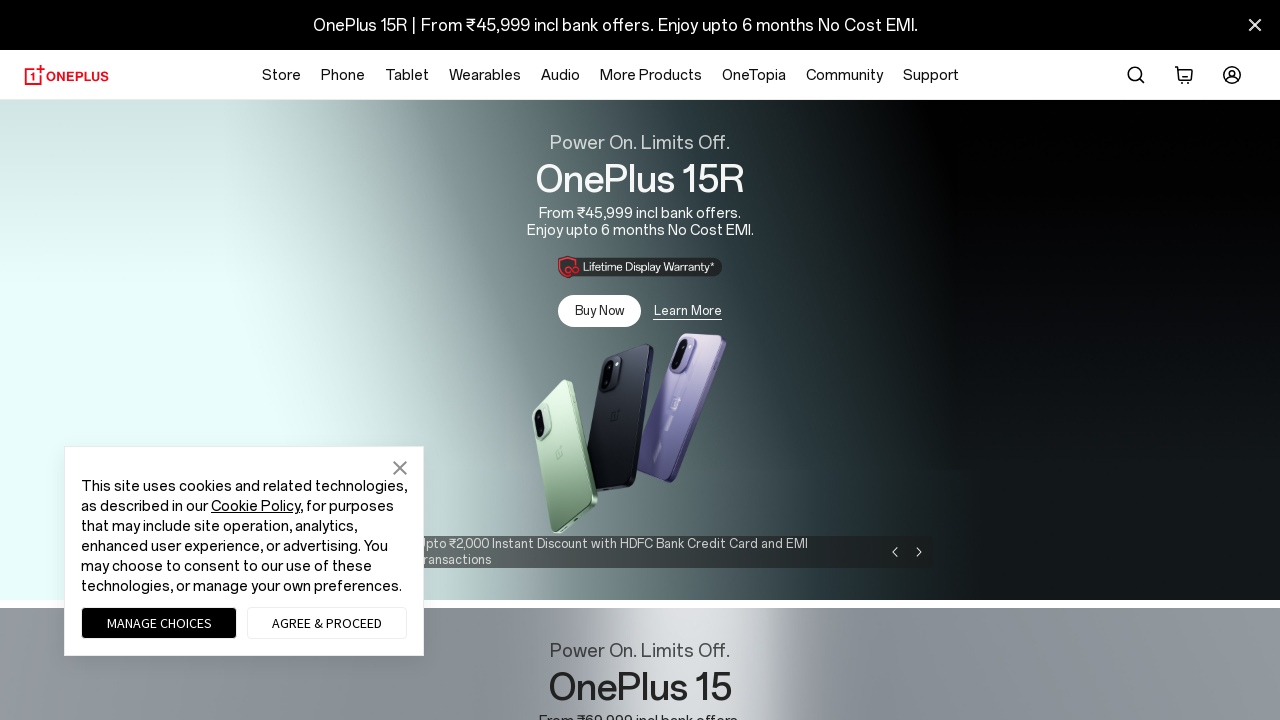

Clicked on Power accessories link in footer at (287, 361) on #footer >> dl:nth-child(2) >> li:nth-child(2) > a
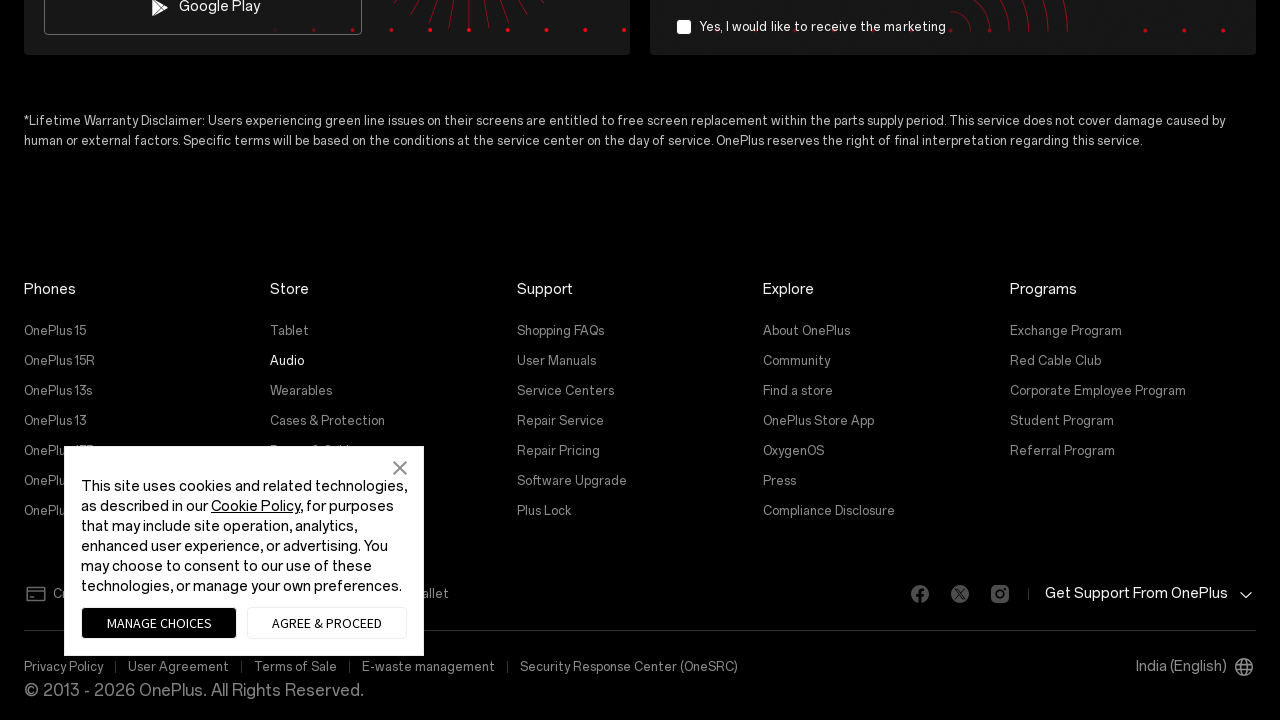

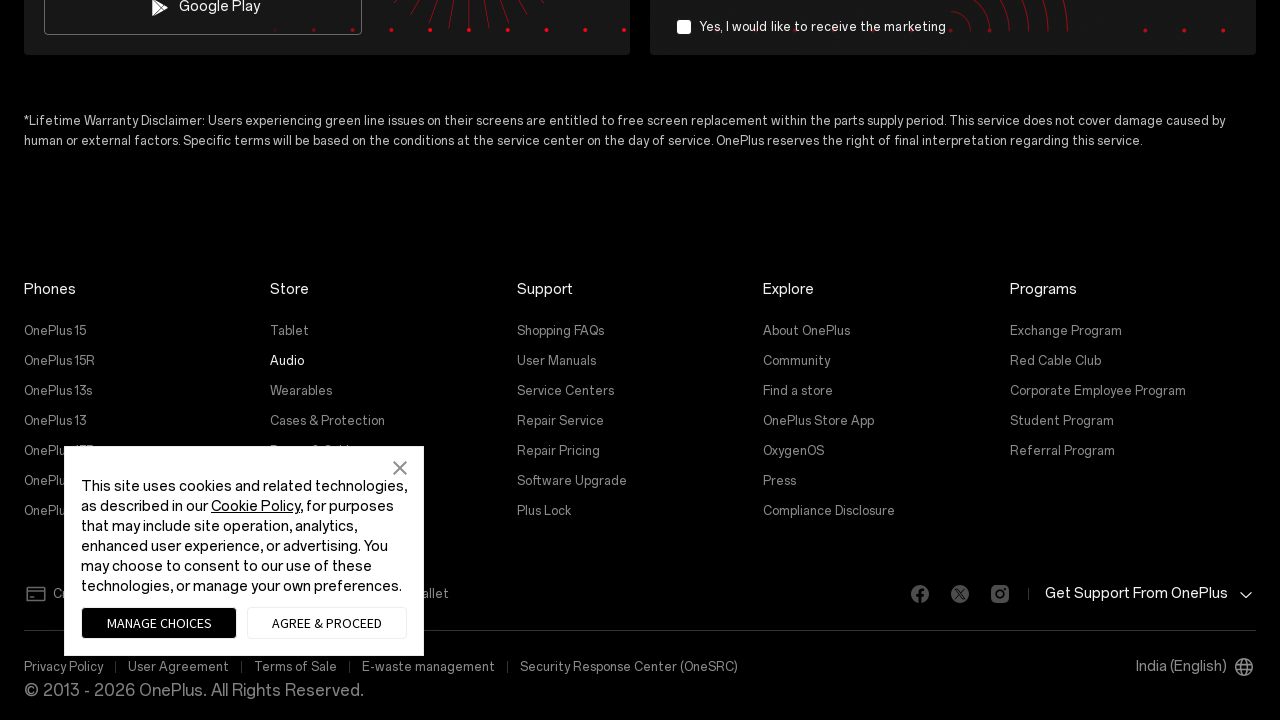